Tests slider interaction on jQuery UI demo page by switching to an iframe and performing a drag-and-drop action to move the slider handle.

Starting URL: https://jqueryui.com/slider/

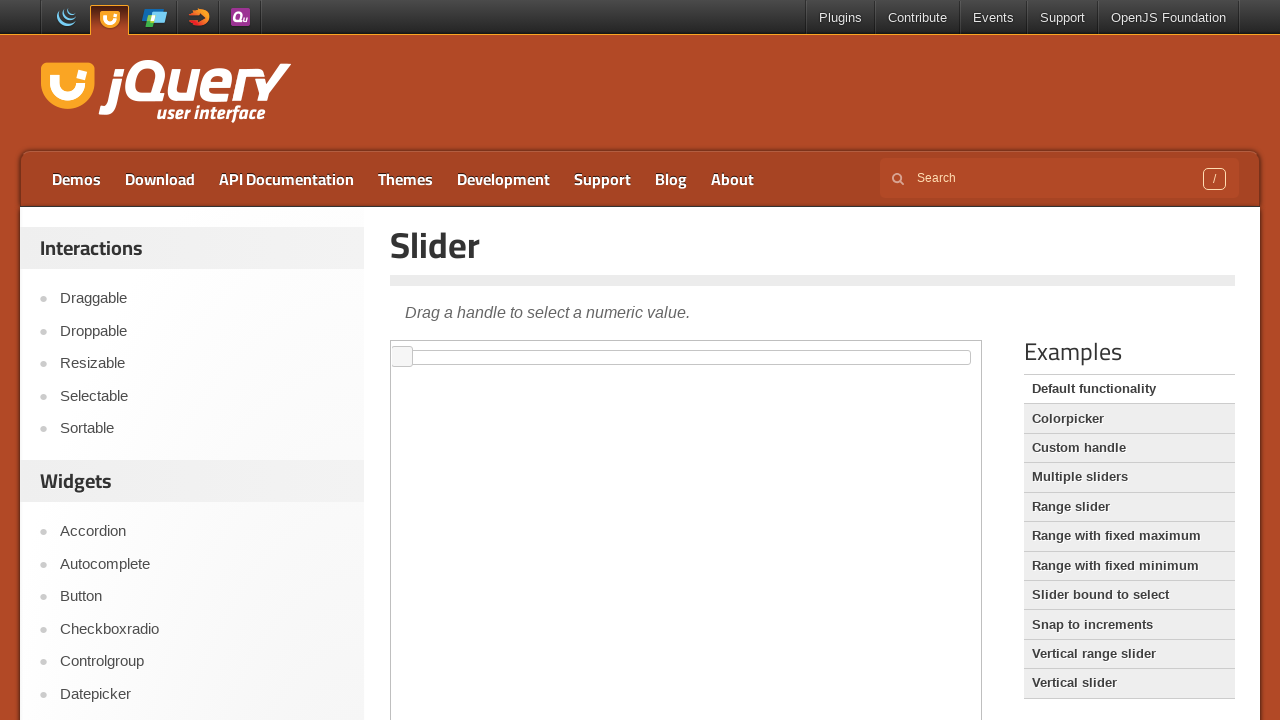

Selected the demo iframe
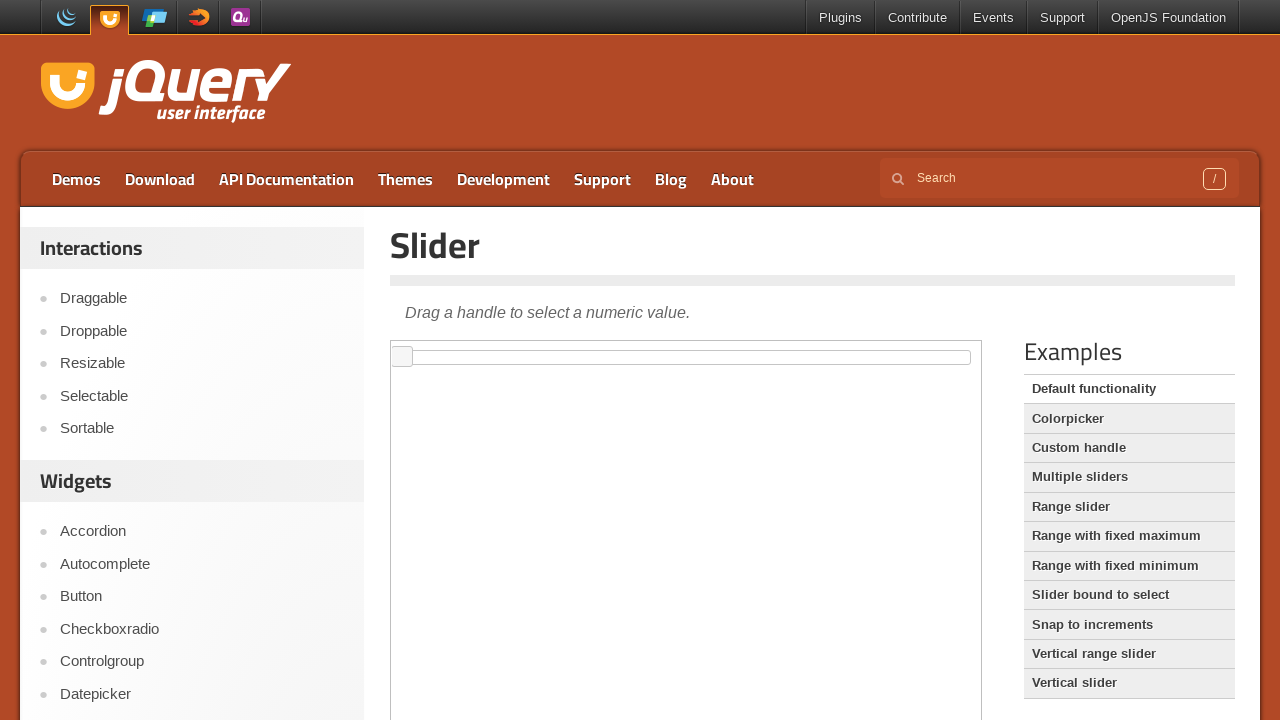

Slider handle became visible and ready
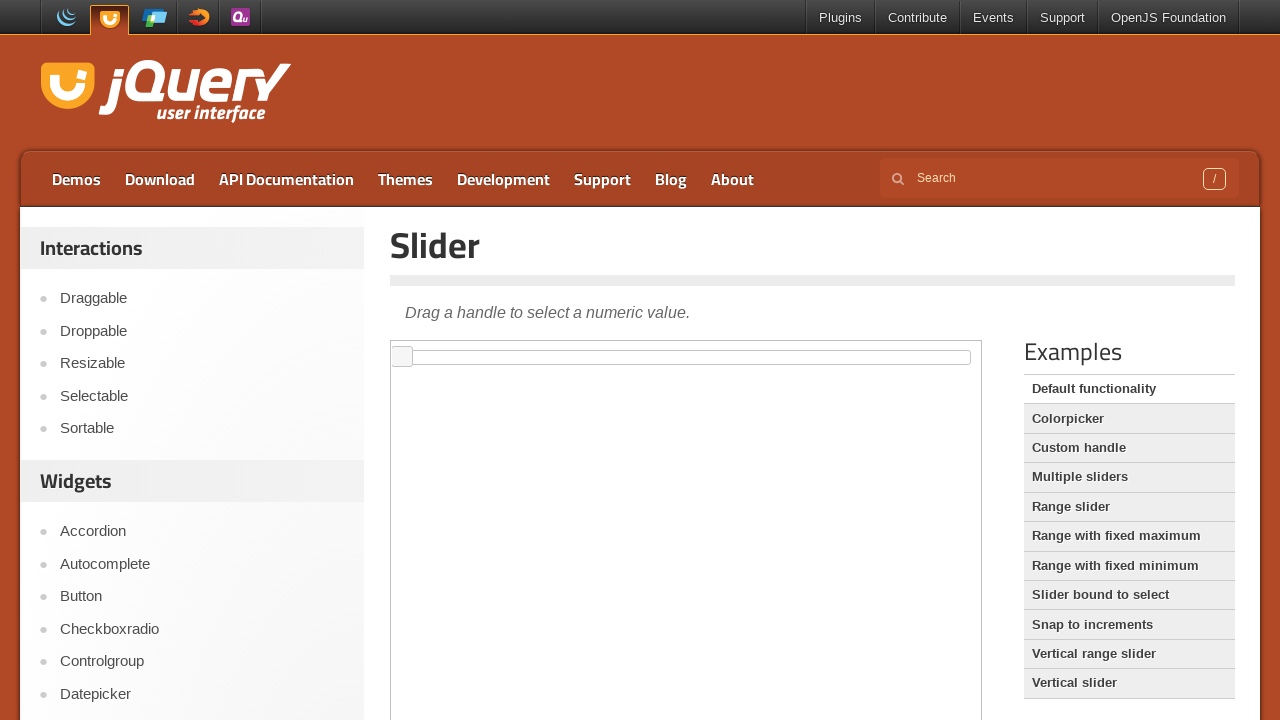

Located the slider track element
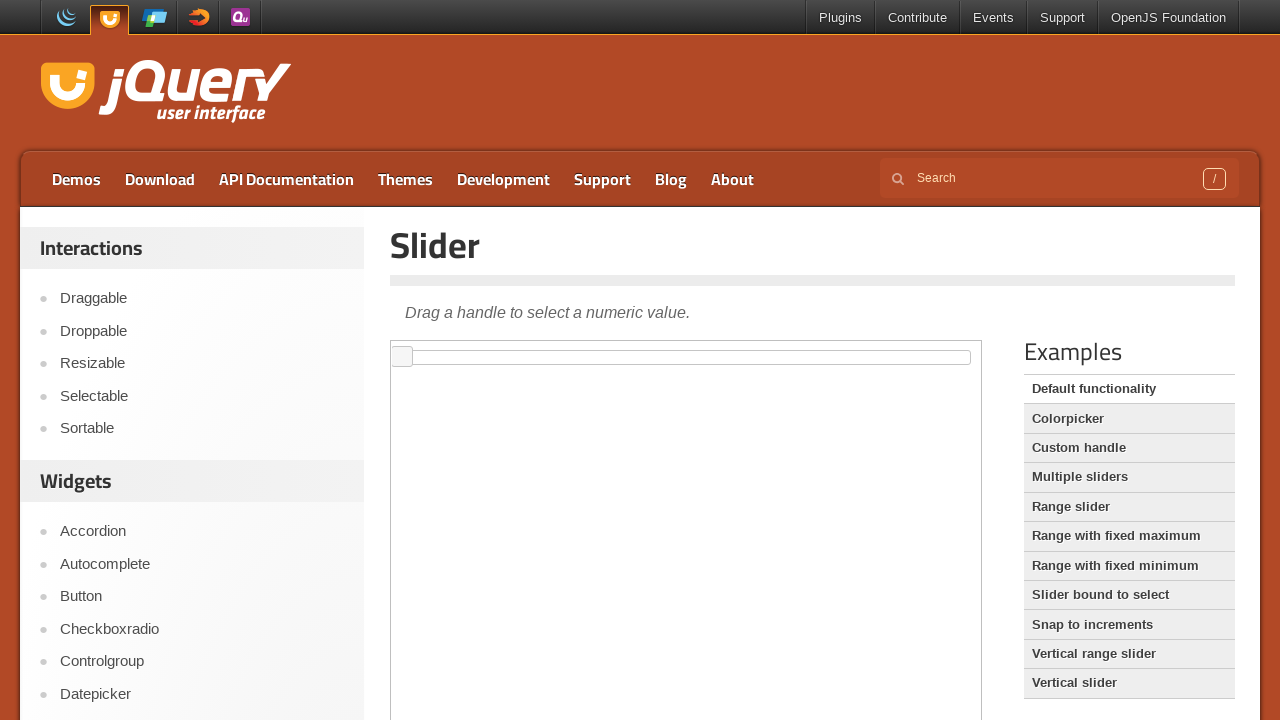

Dragged slider handle to the right by approximately 250 pixels at (651, 351)
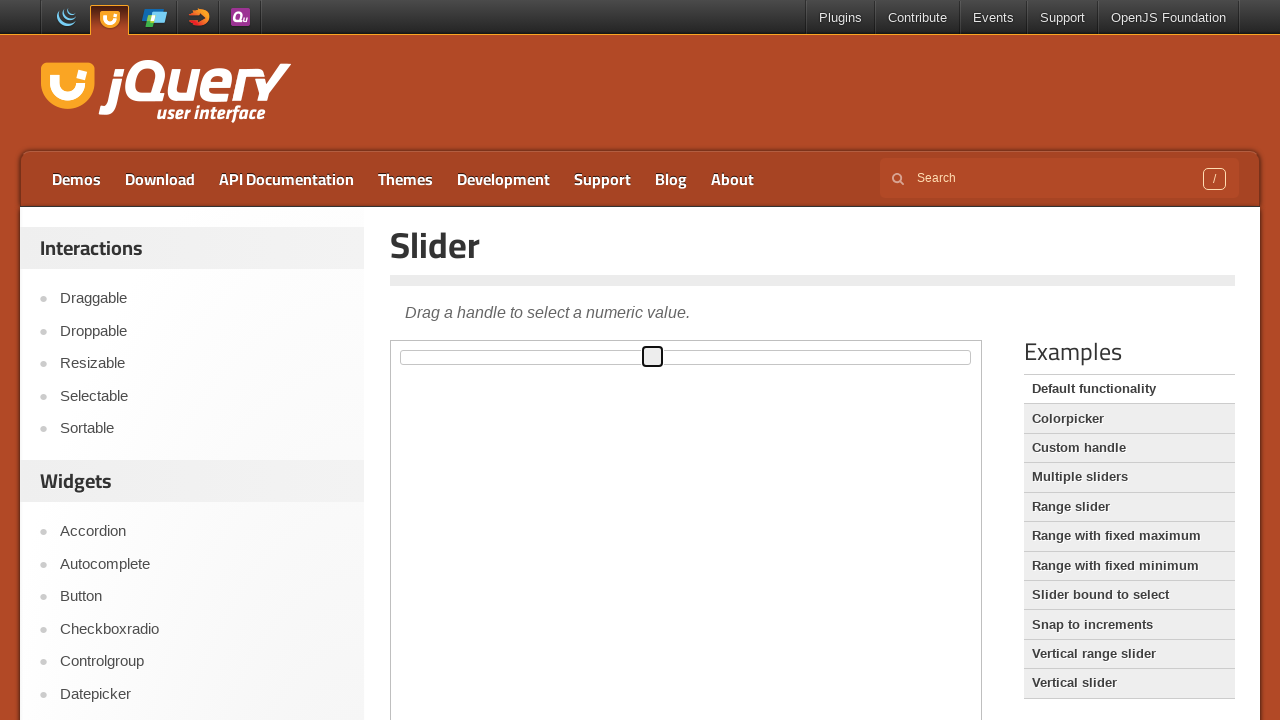

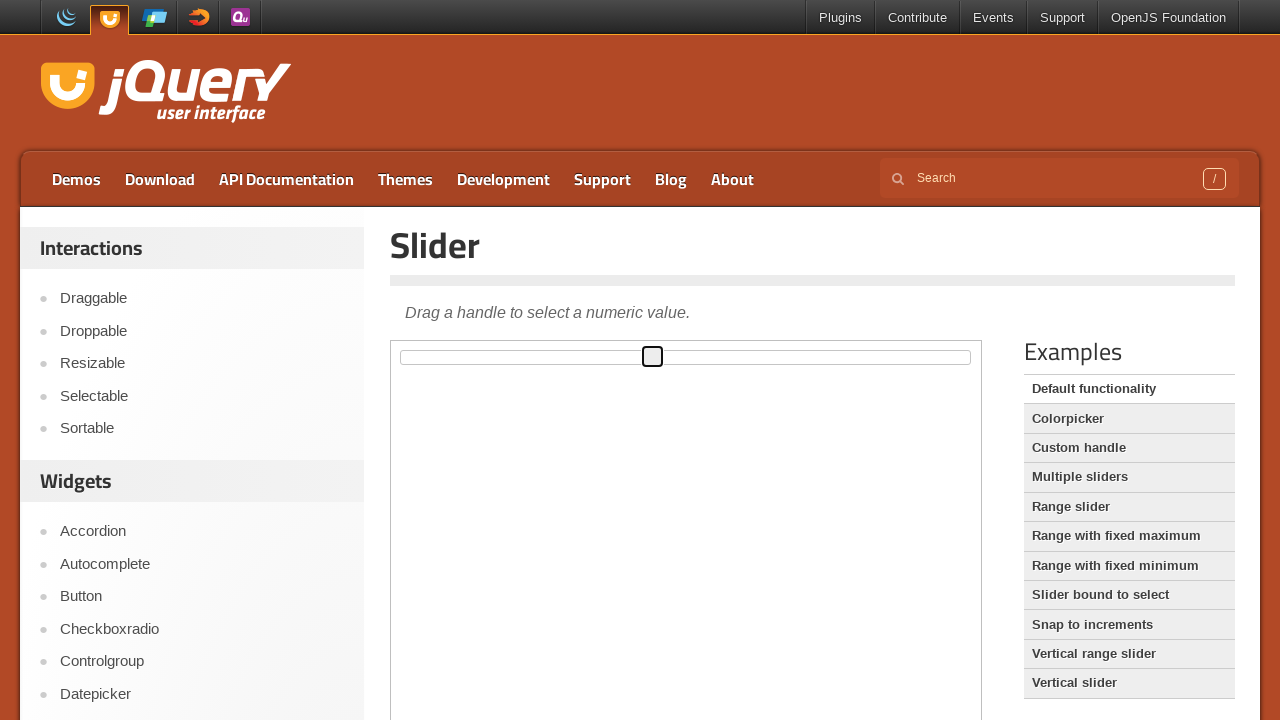